Tests form validation by clicking login without credentials and verifying the invalid username error message.

Starting URL: http://the-internet.herokuapp.com/login

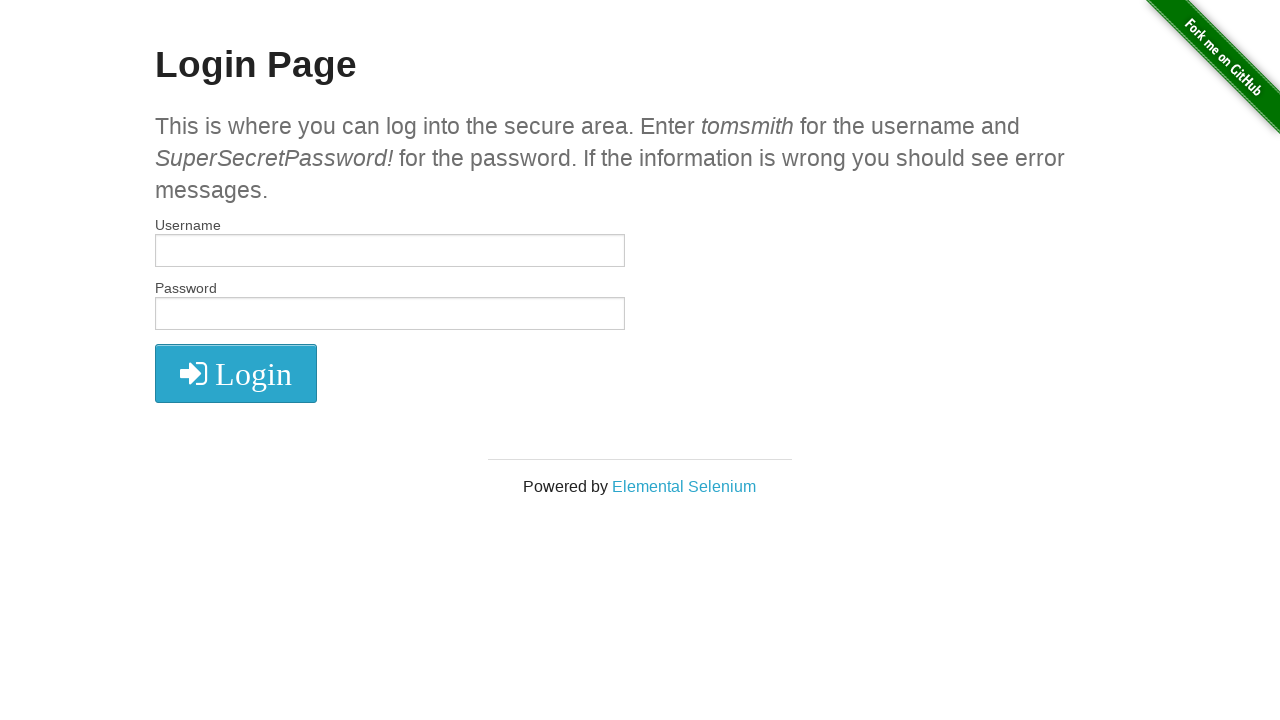

Clicked login button without entering credentials at (236, 373) on #login button
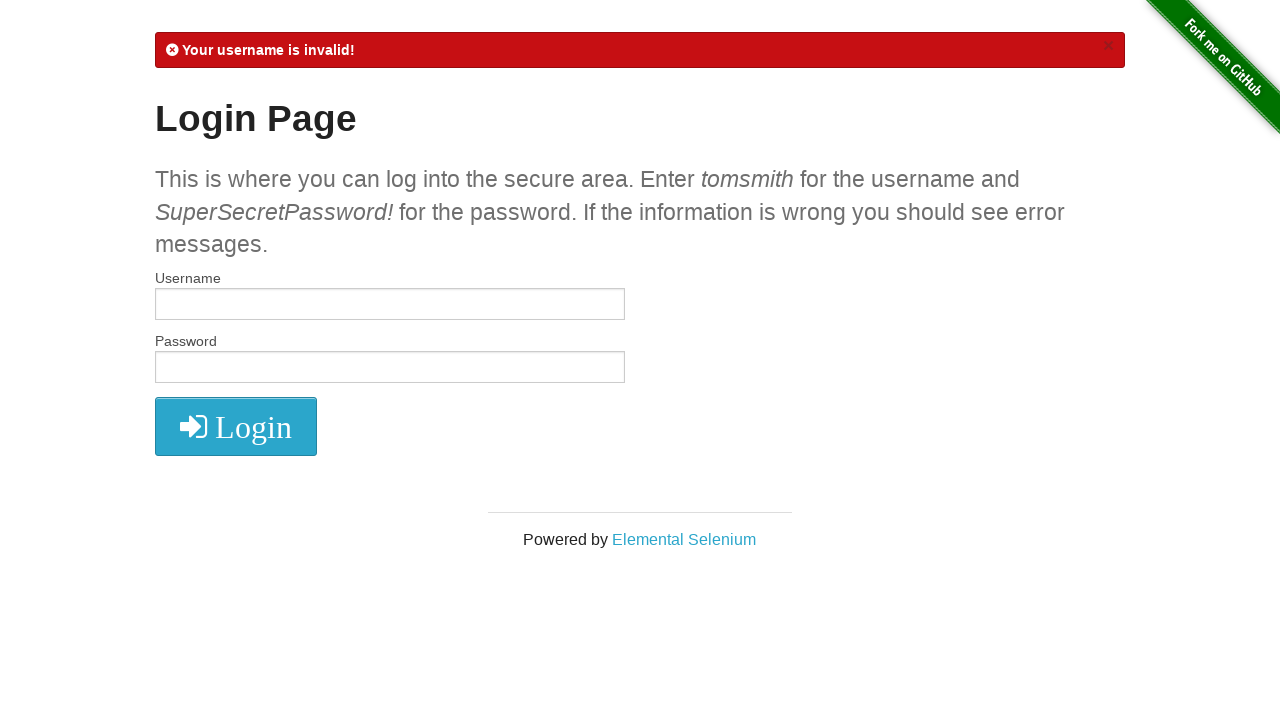

Retrieved flash message text
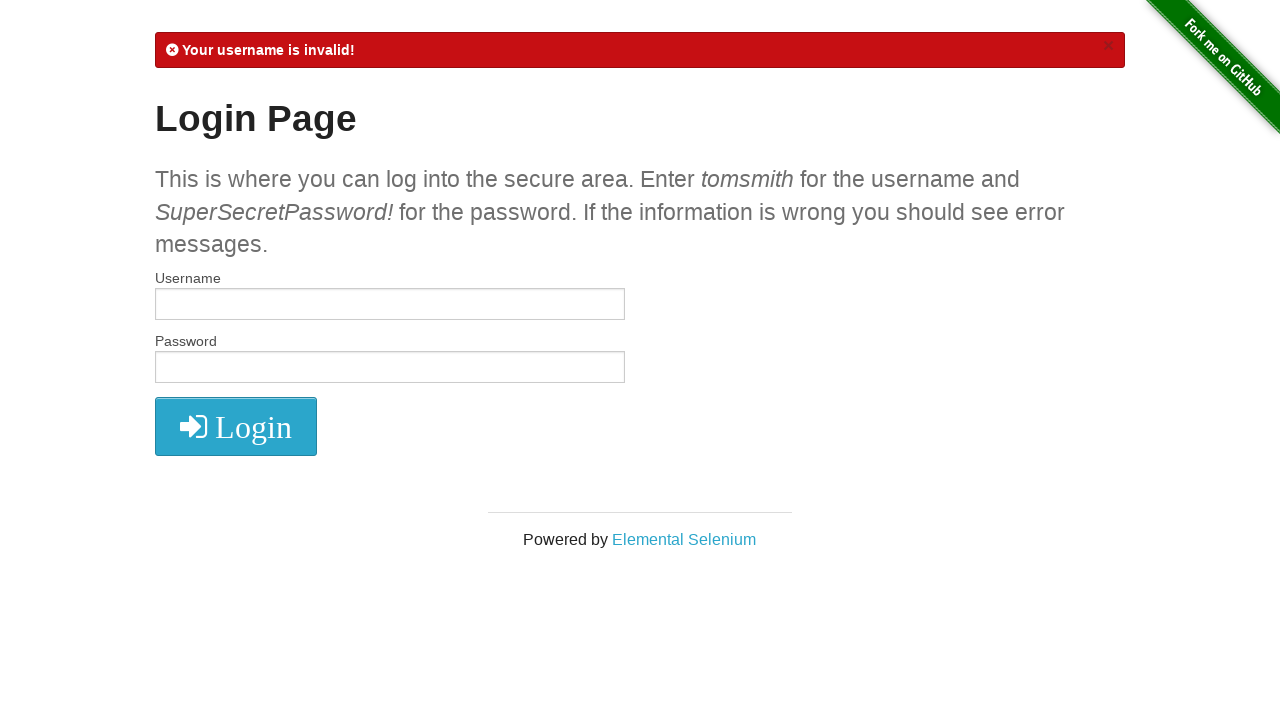

Verified that invalid username error message is displayed
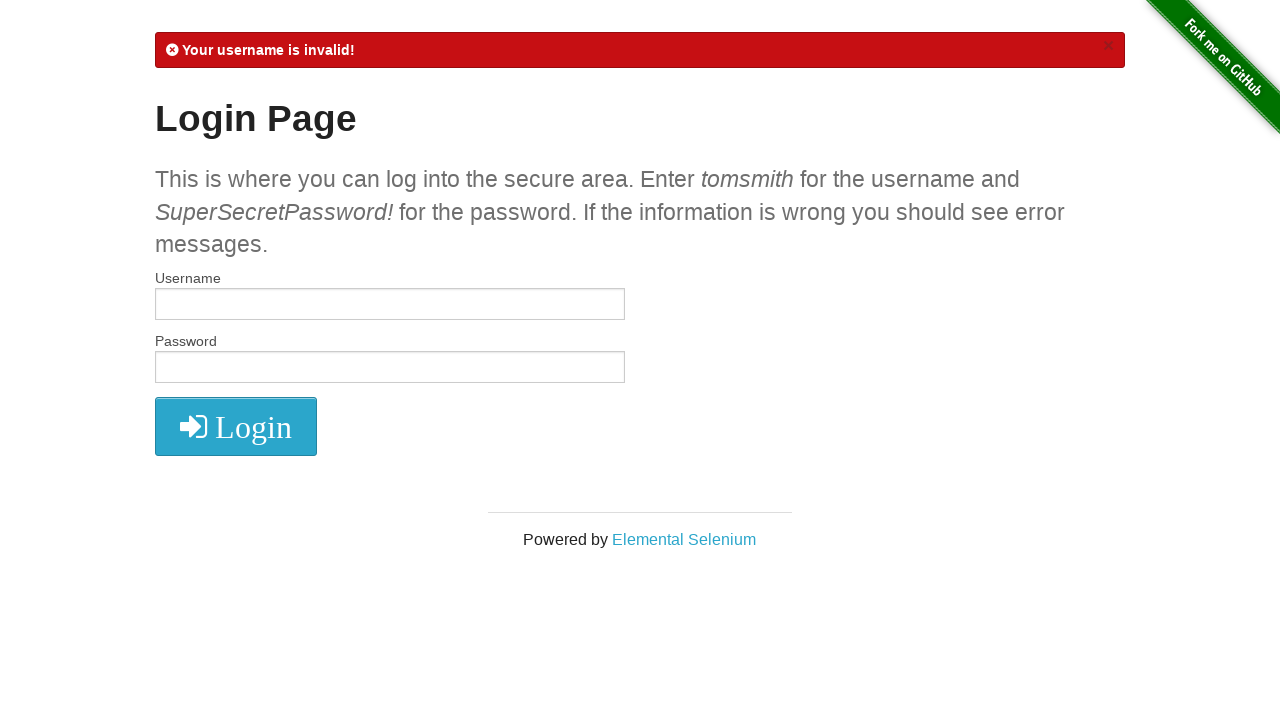

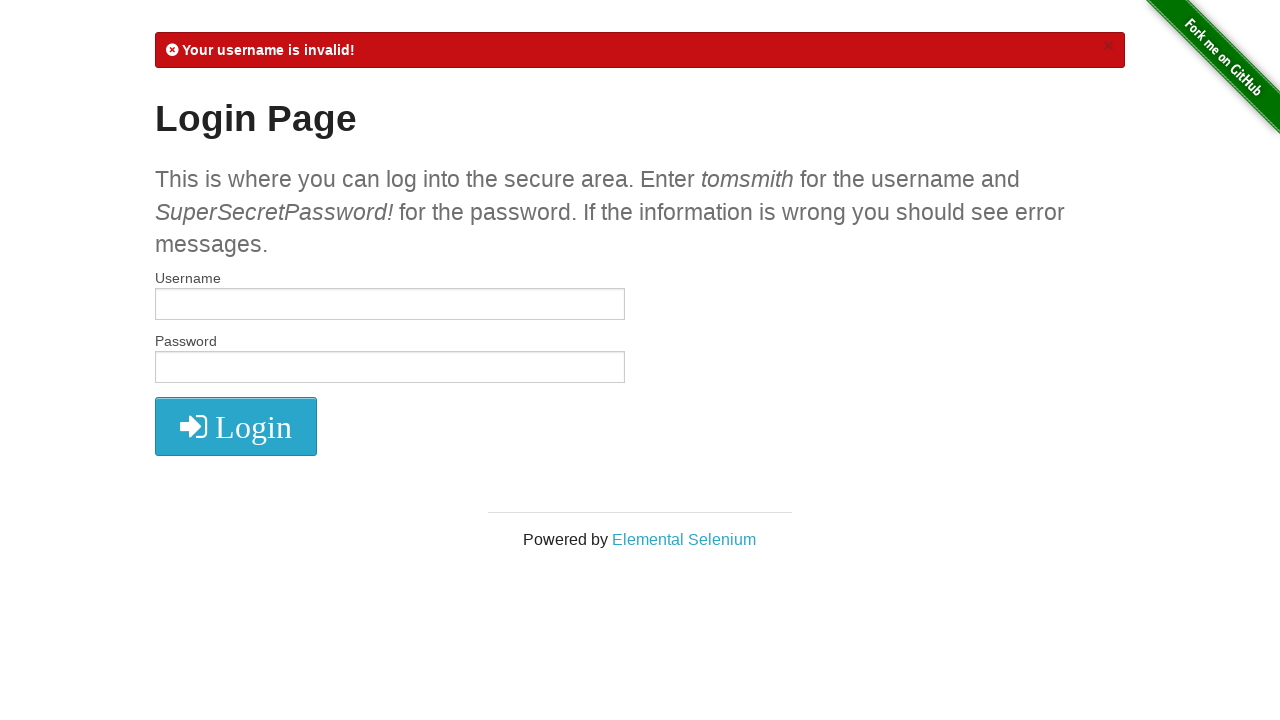